Navigates to the Bejeweled game page on bubbleshooter.net and clicks the play button to start the game.

Starting URL: https://www.bubbleshooter.net/game/bejeweled/

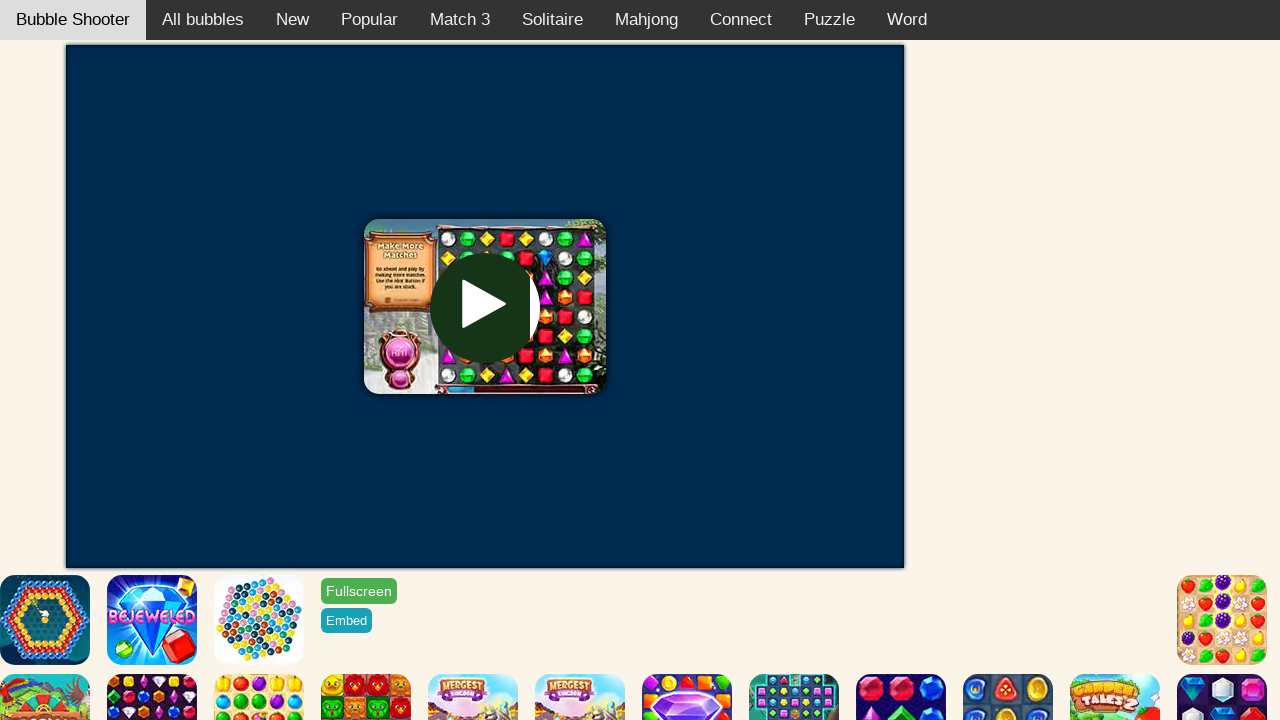

Navigated to Bejeweled game page on bubbleshooter.net
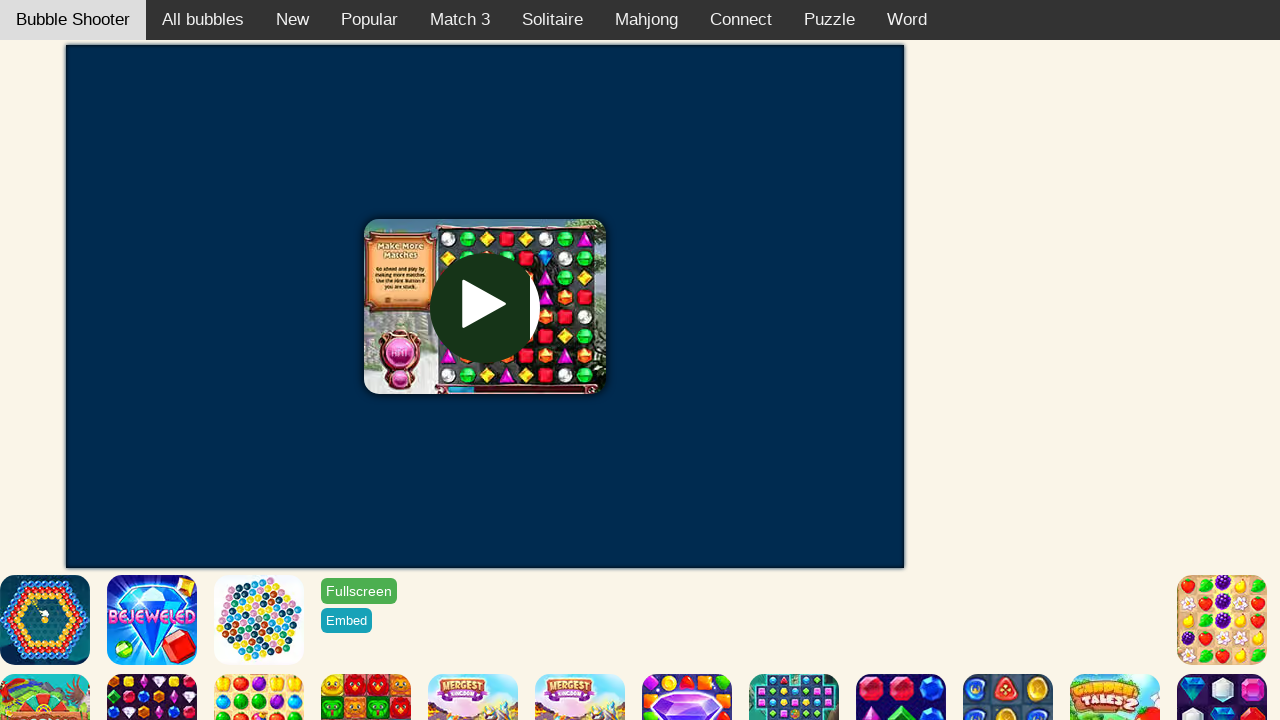

Clicked play button to start Bejeweled game at (485, 308) on xpath=/html/body/div[2]/div[2]/div/div/div[2]/a/div
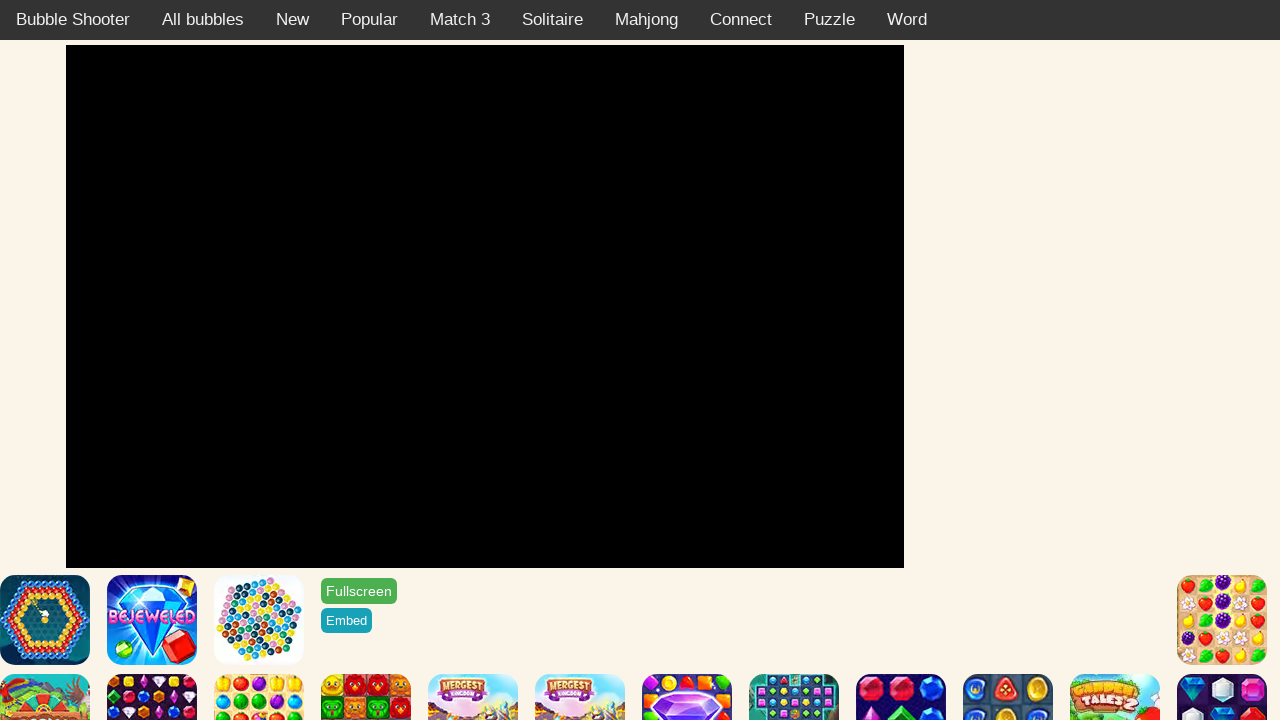

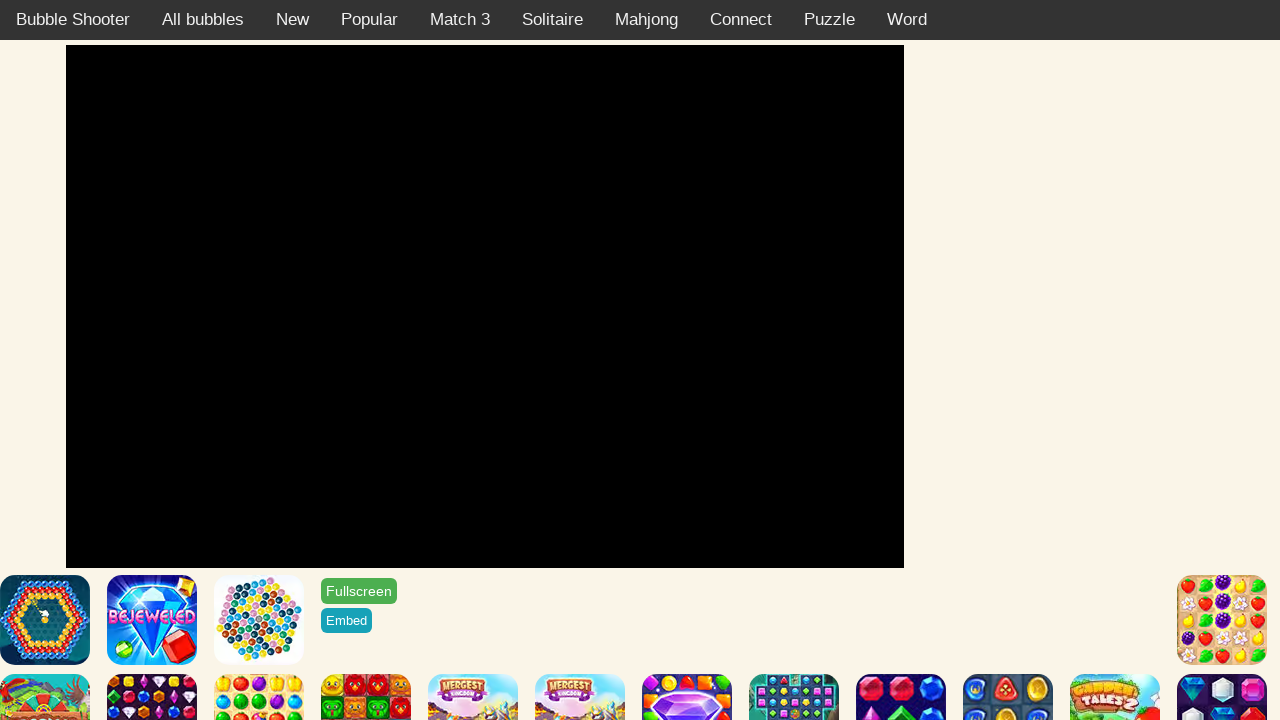